Navigates to Flipkart homepage and verifies the page loads successfully

Starting URL: https://www.flipkart.com

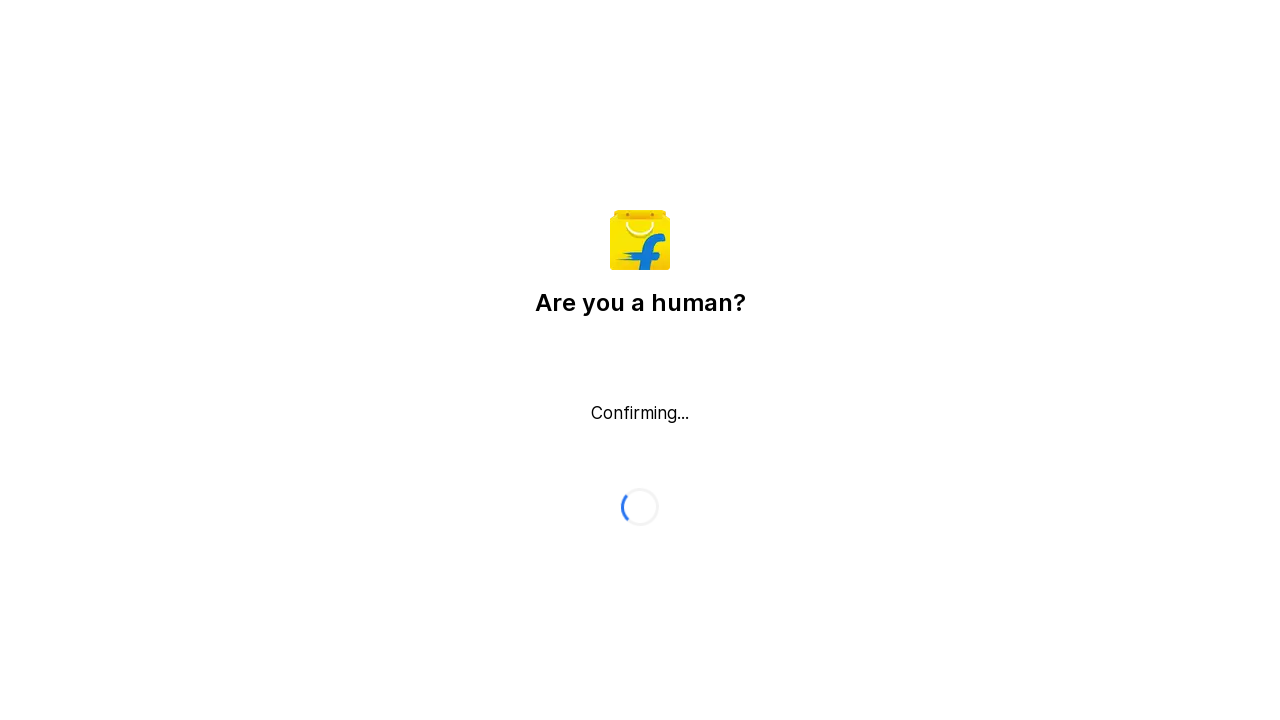

Waited for page to reach domcontentloaded state
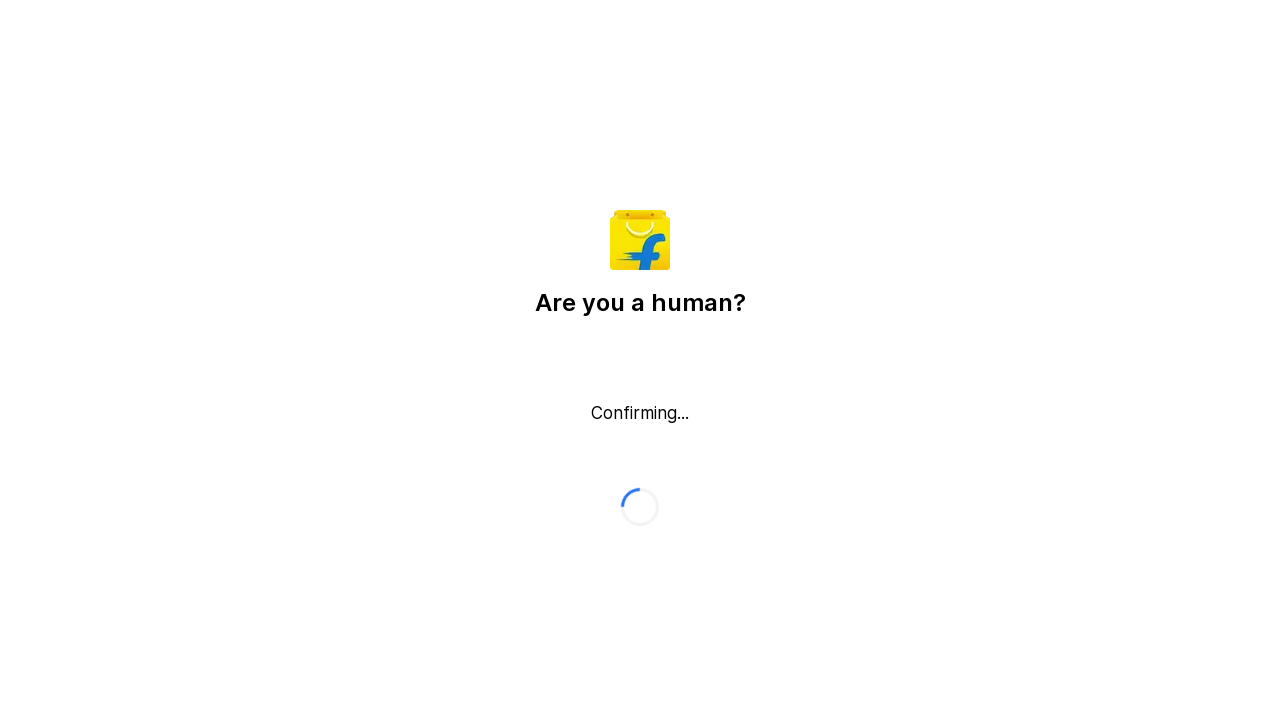

Verified that Flipkart homepage loaded successfully by checking URL contains 'flipkart'
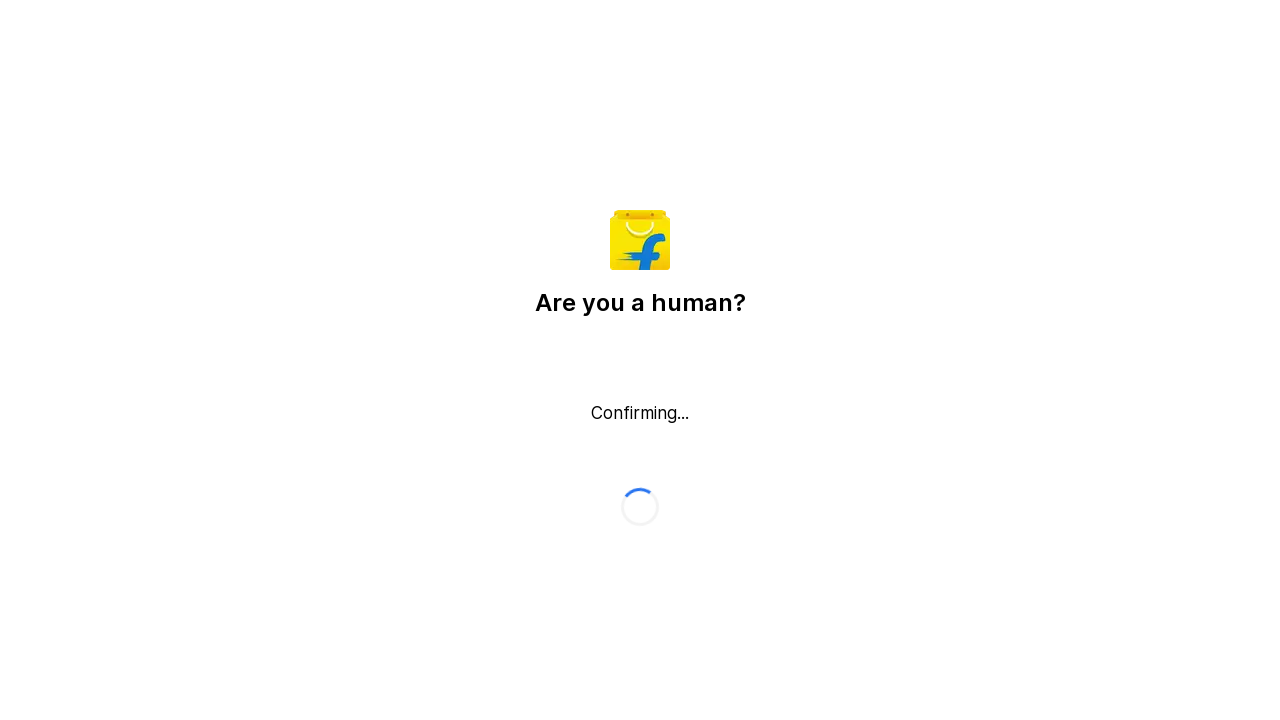

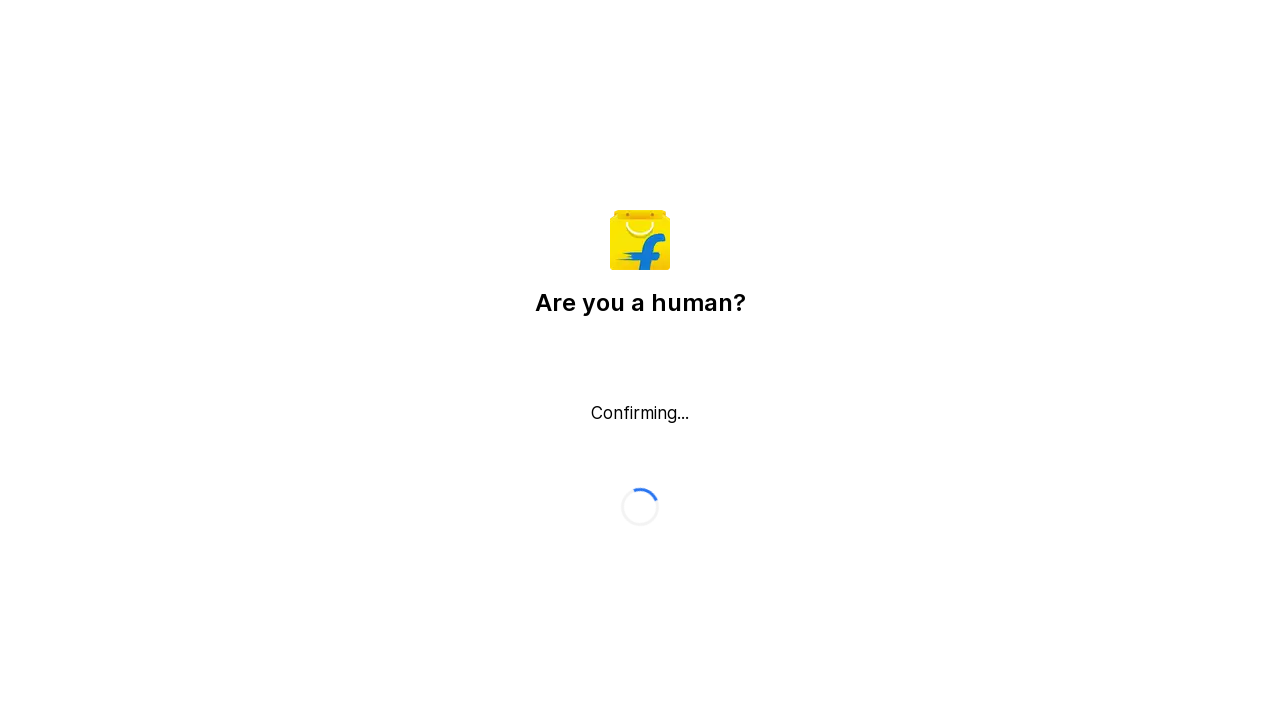